Tests the search filter functionality on an offers page by searching for "Rice" and verifying that all displayed results contain the search term.

Starting URL: https://rahulshettyacademy.com/seleniumPractise/#/offers

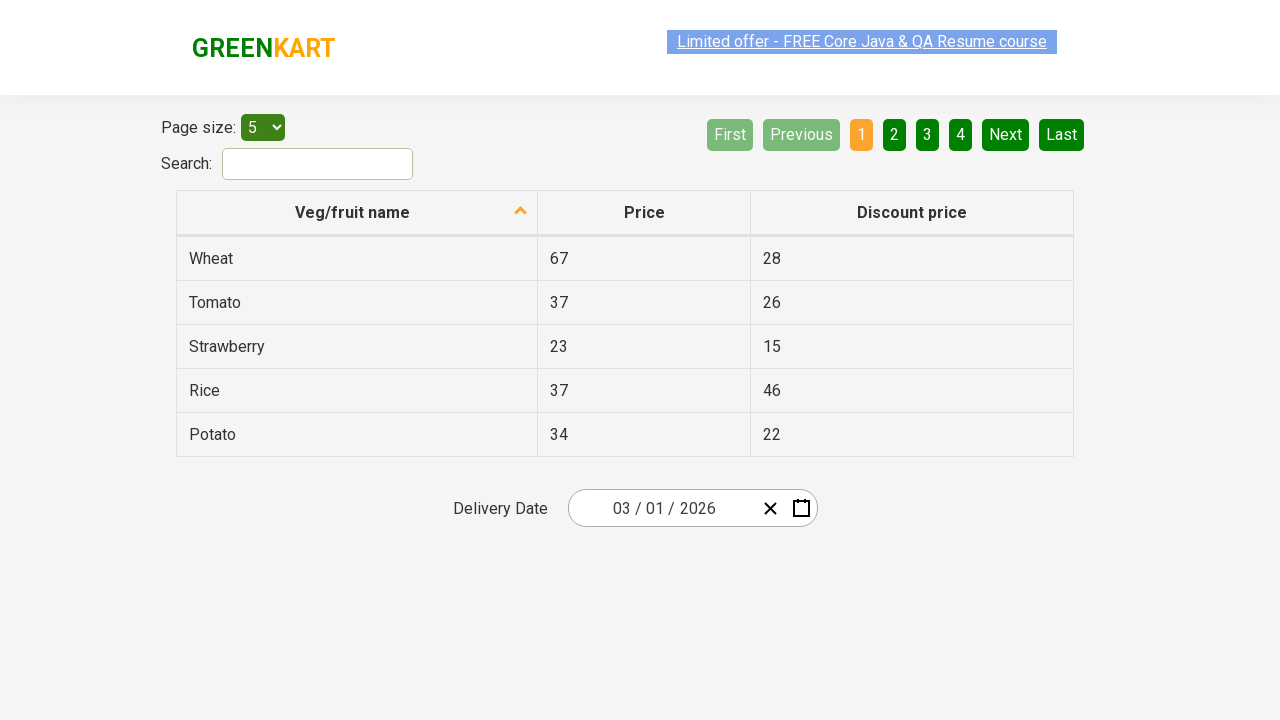

Entered 'Rice' in the search field to filter offers on #search-field
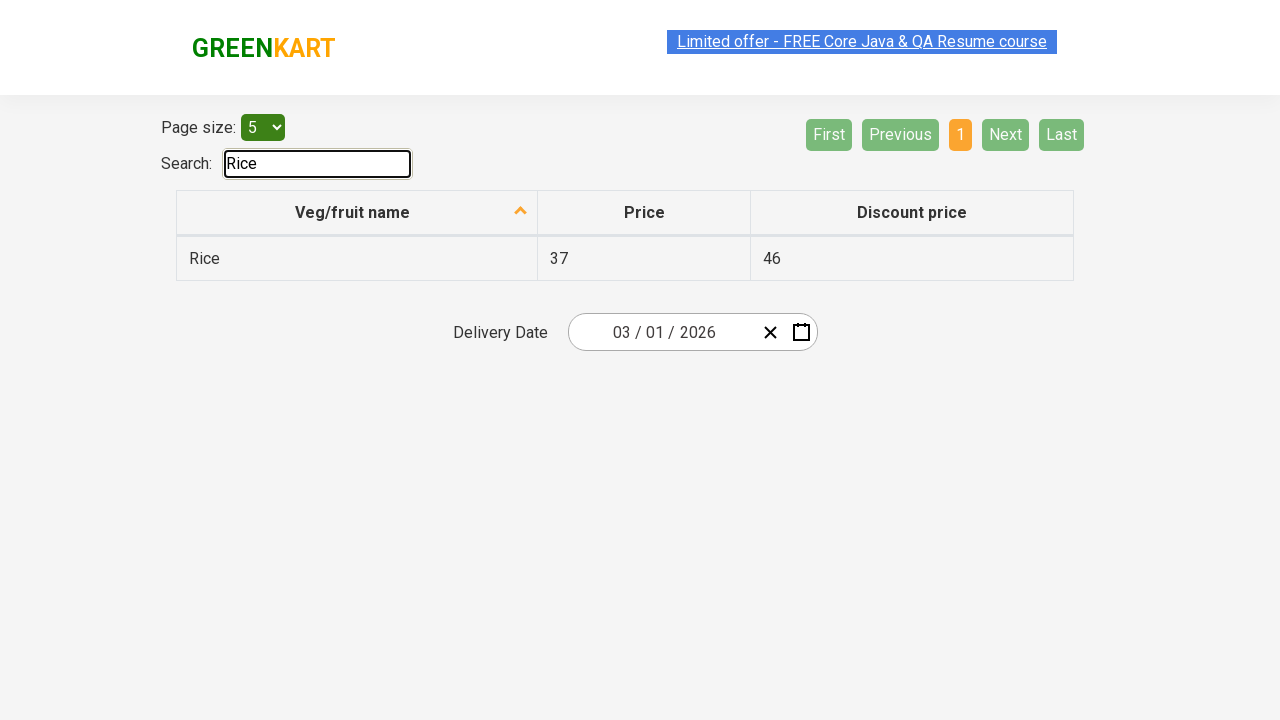

Waited for filtered results table to load
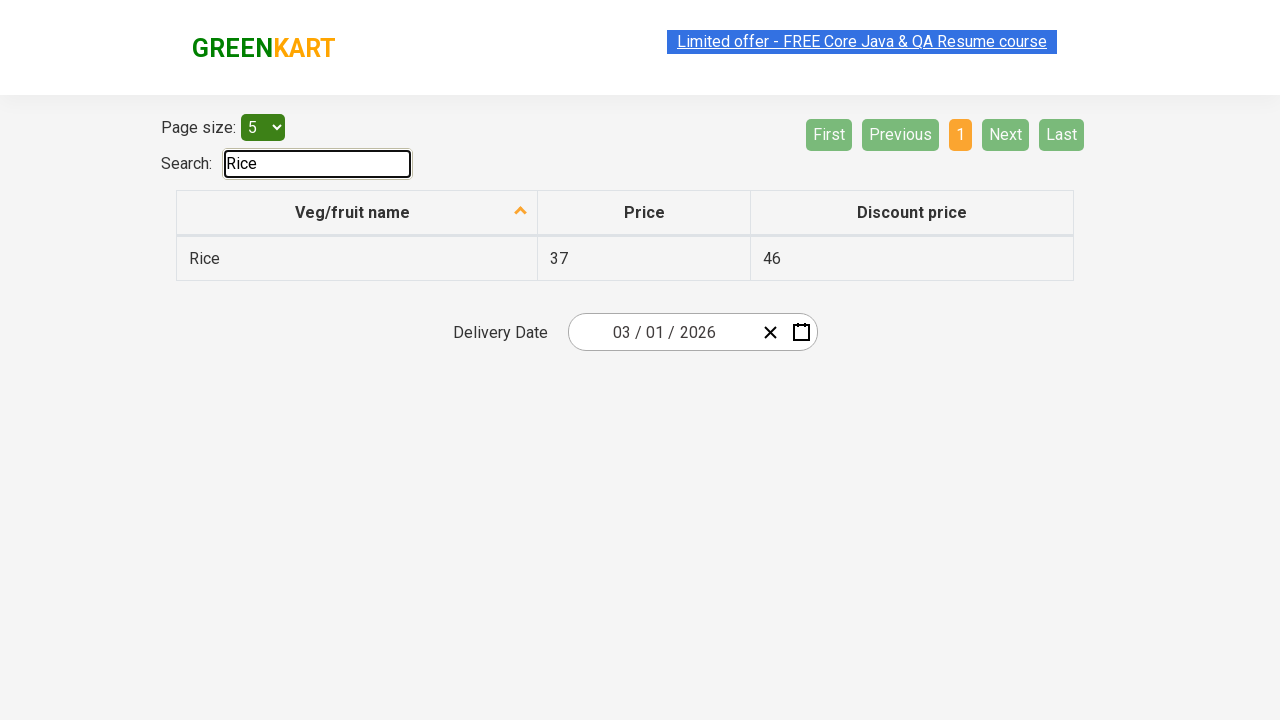

Retrieved all vegetable names from the first column
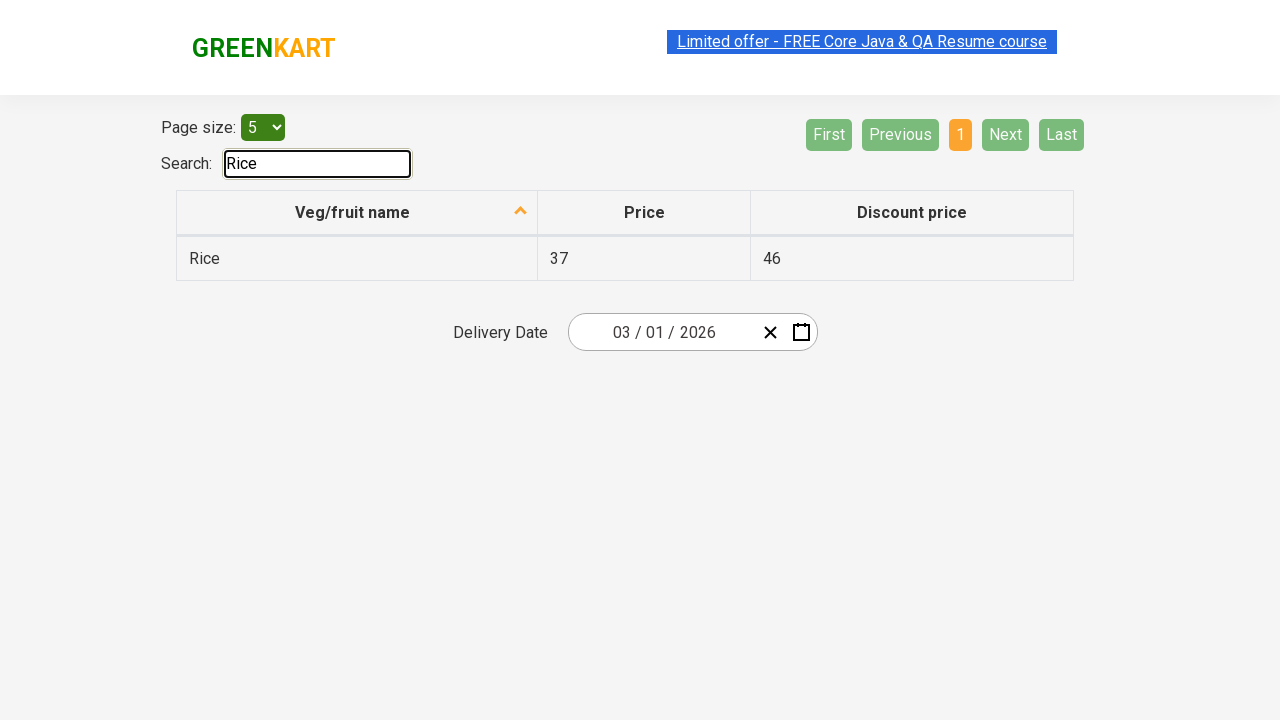

Verified that 'Rice' contains 'Rice'
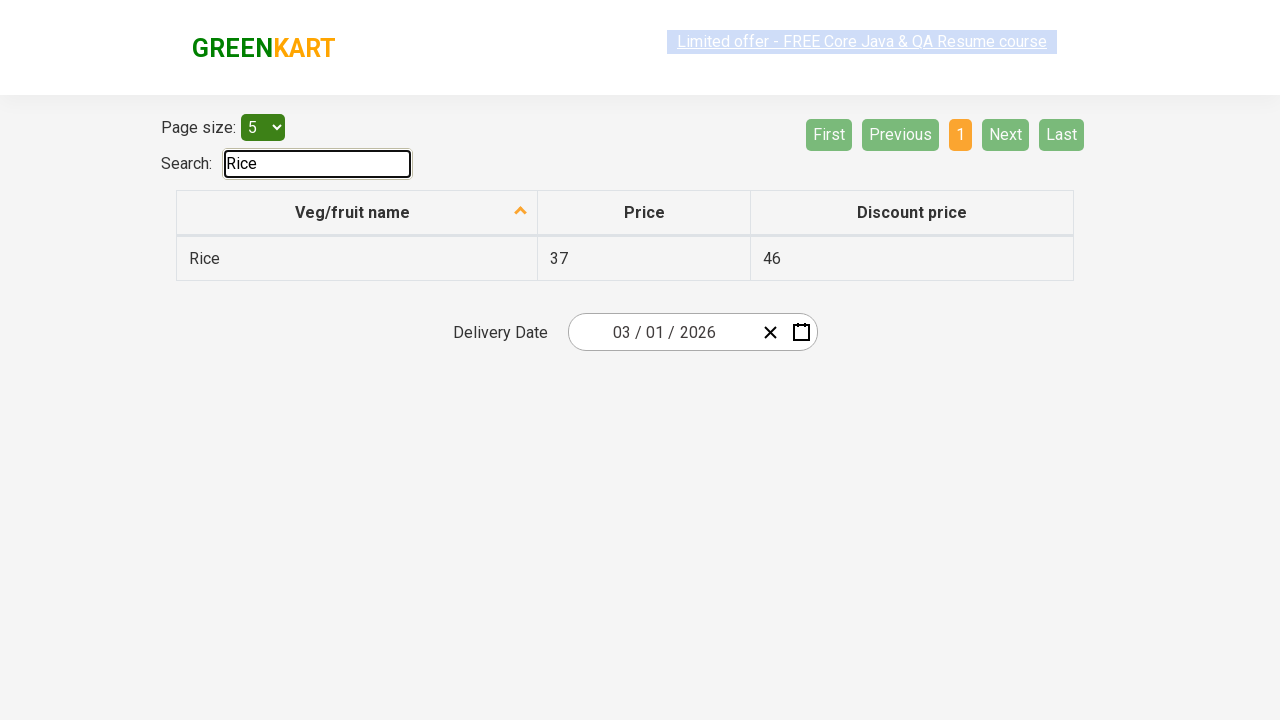

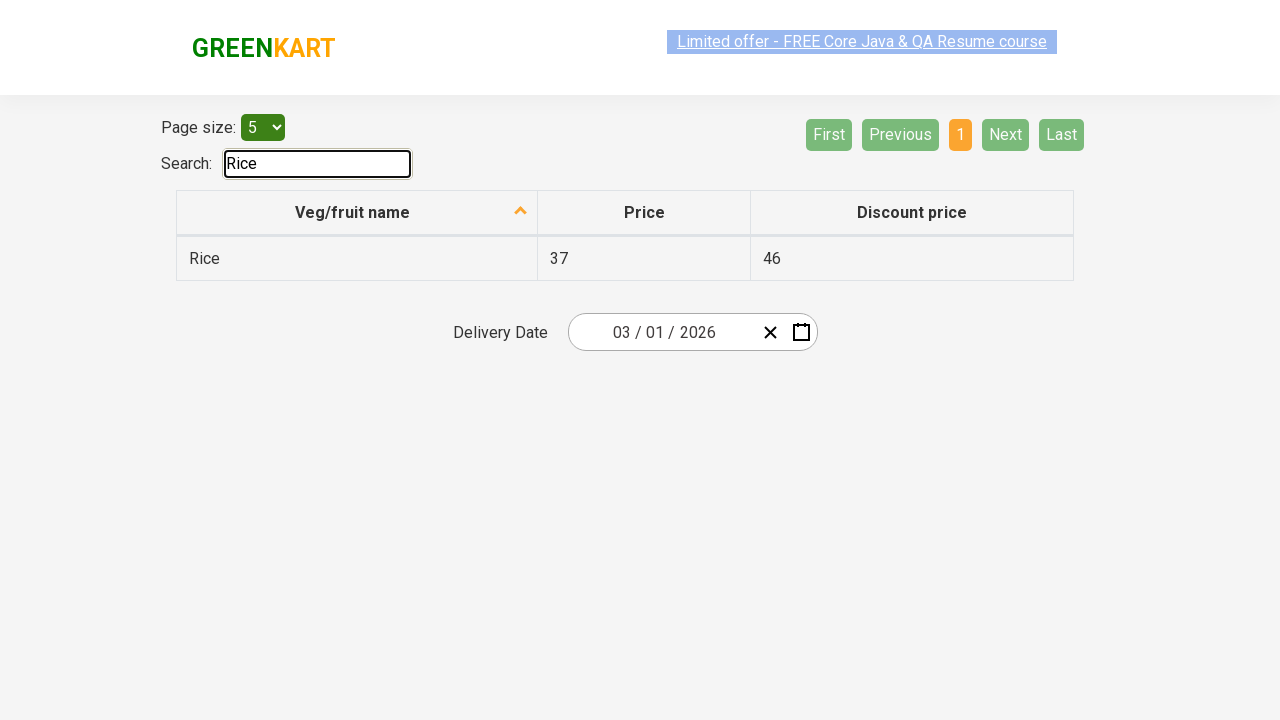